Tests that edits are cancelled when pressing Escape key

Starting URL: https://demo.playwright.dev/todomvc

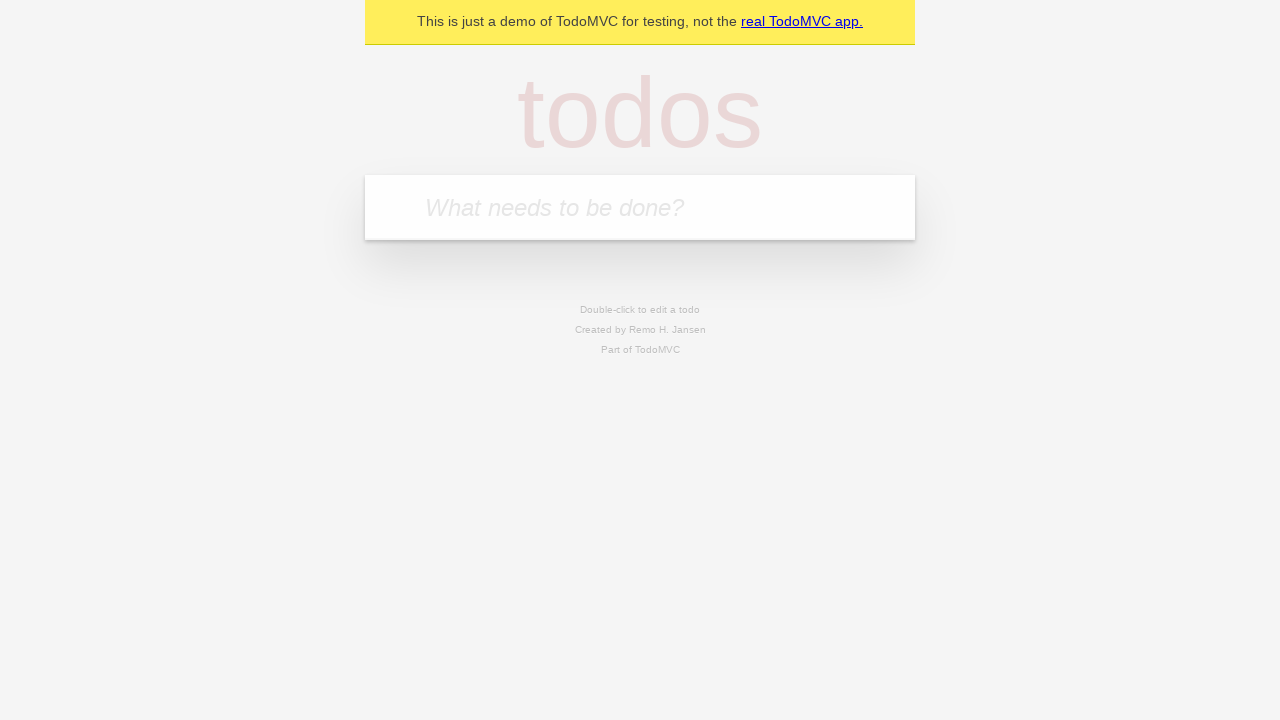

Filled first todo input with 'buy some cheese' on internal:attr=[placeholder="What needs to be done?"i]
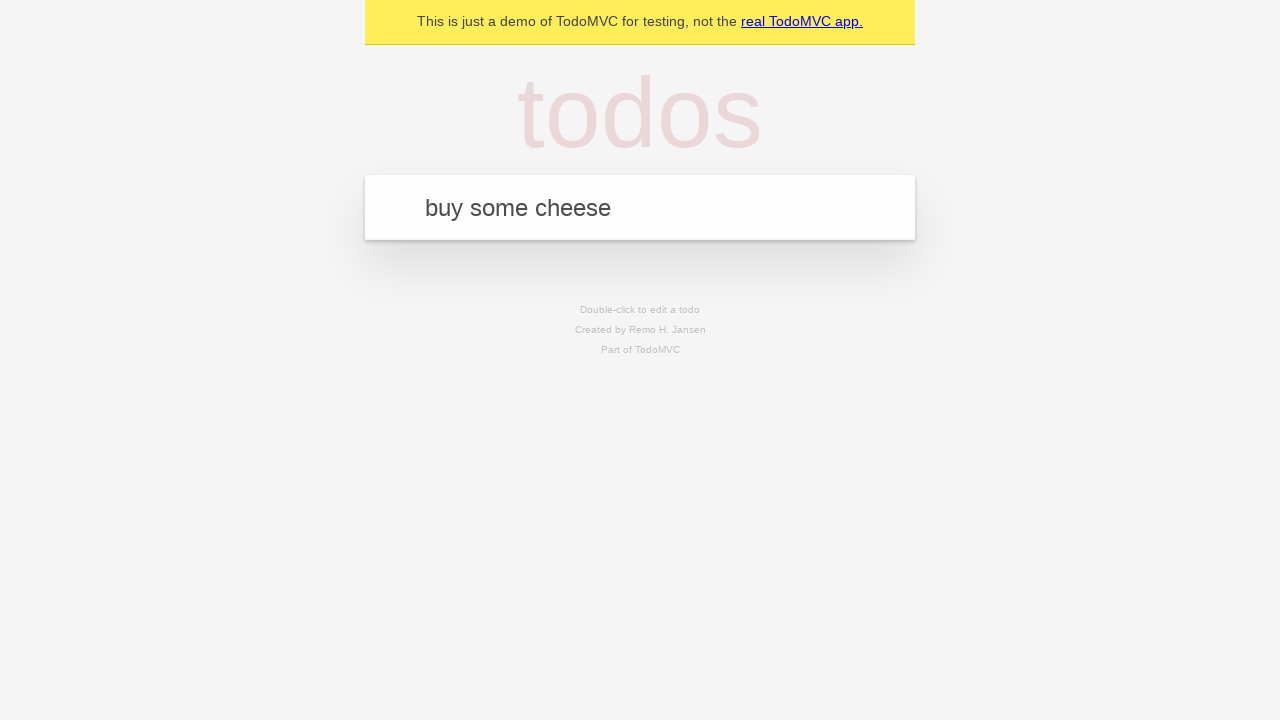

Pressed Enter to create first todo on internal:attr=[placeholder="What needs to be done?"i]
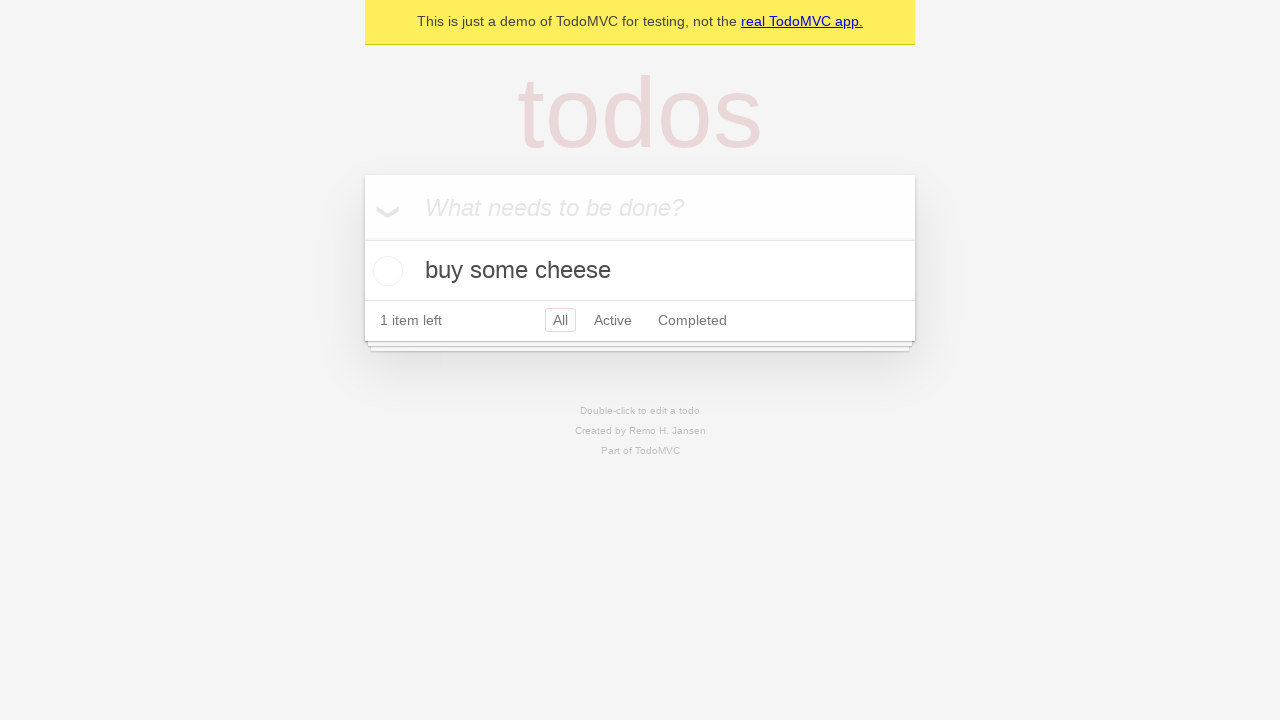

Filled second todo input with 'feed the cat' on internal:attr=[placeholder="What needs to be done?"i]
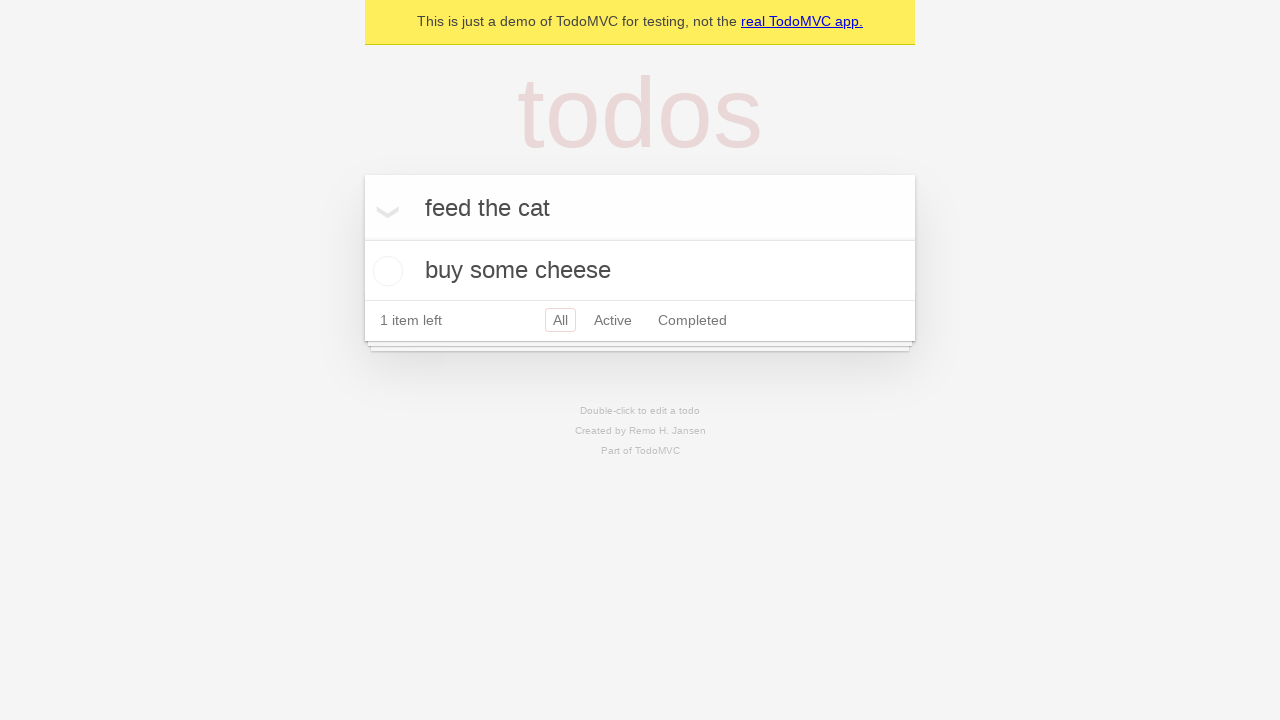

Pressed Enter to create second todo on internal:attr=[placeholder="What needs to be done?"i]
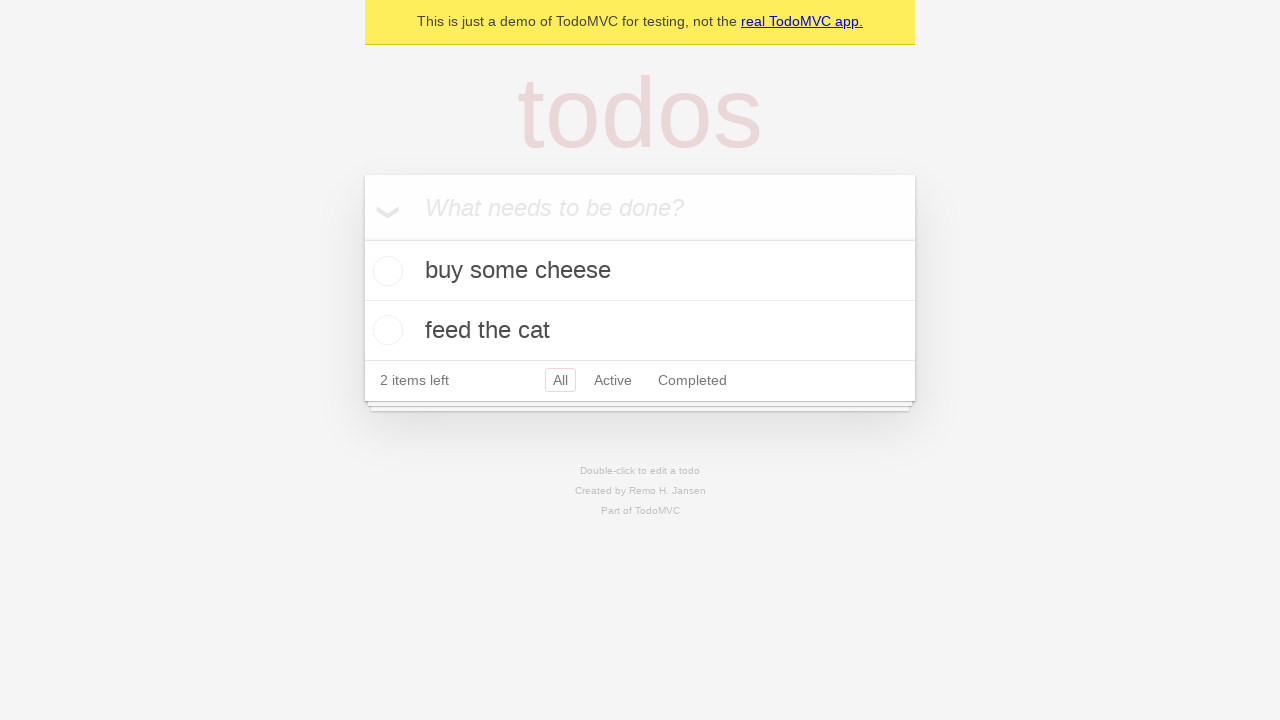

Filled third todo input with 'book a doctors appointment' on internal:attr=[placeholder="What needs to be done?"i]
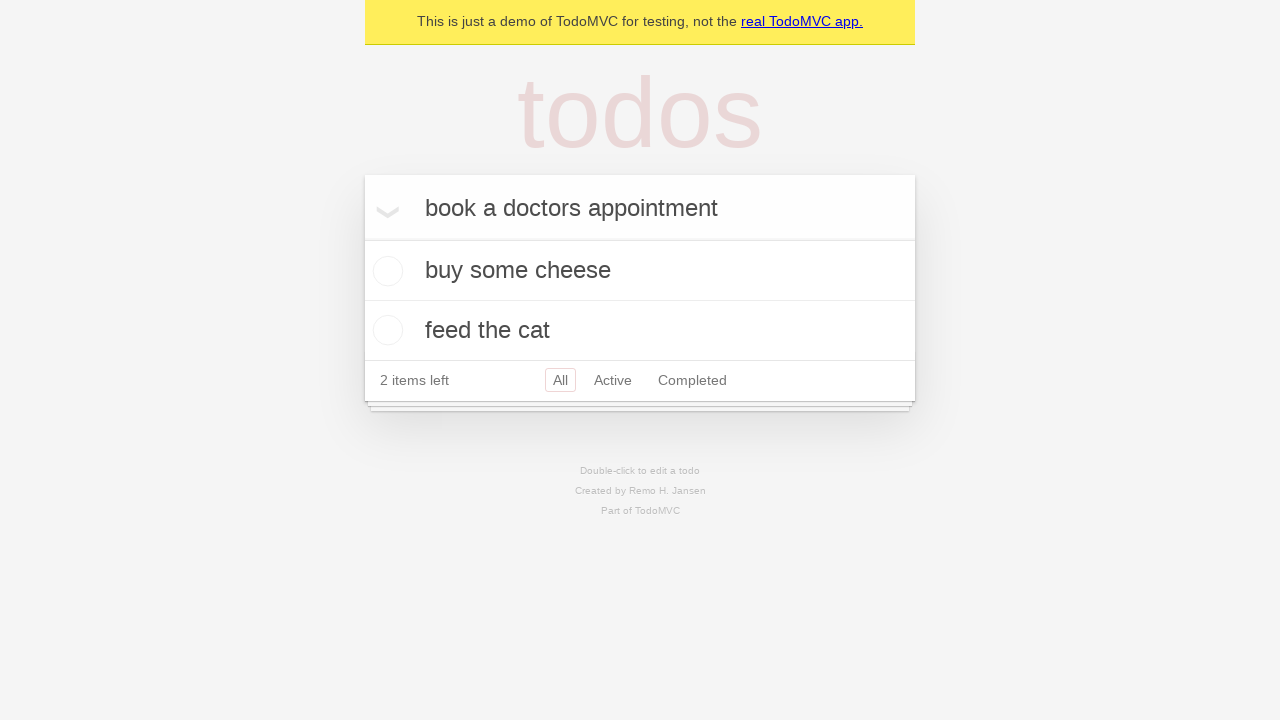

Pressed Enter to create third todo on internal:attr=[placeholder="What needs to be done?"i]
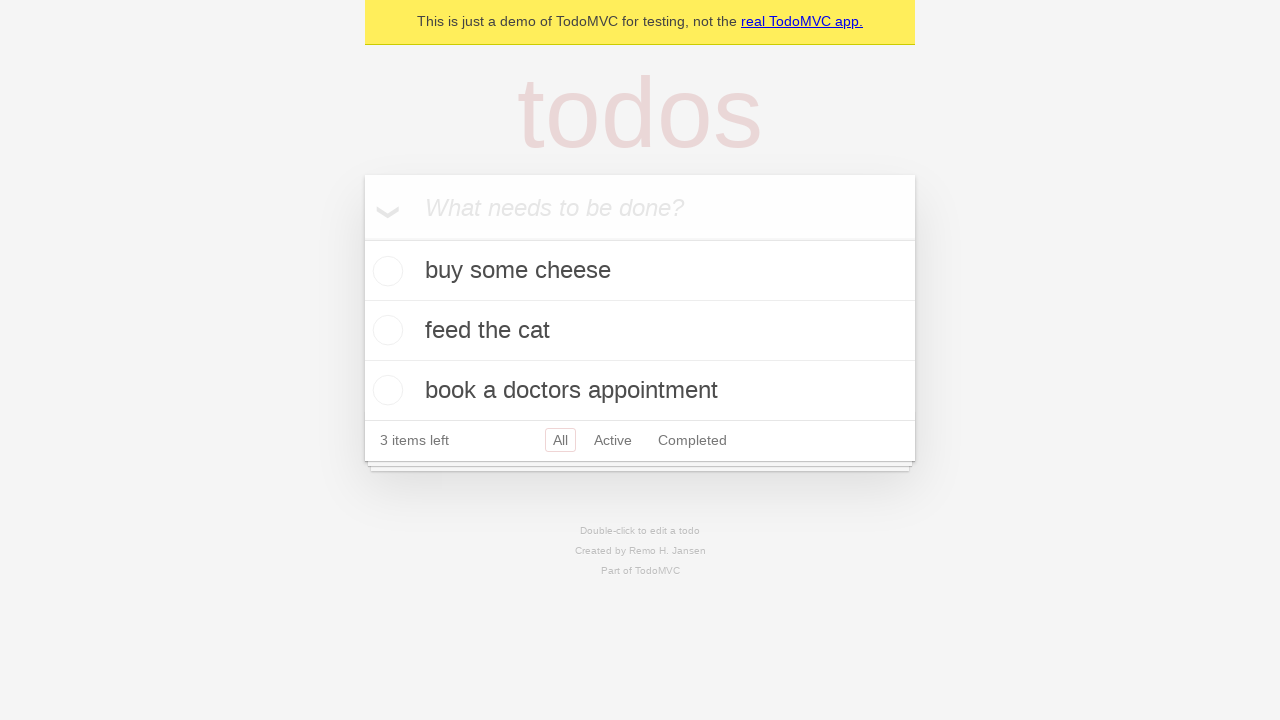

Waited for todo items to be visible in DOM
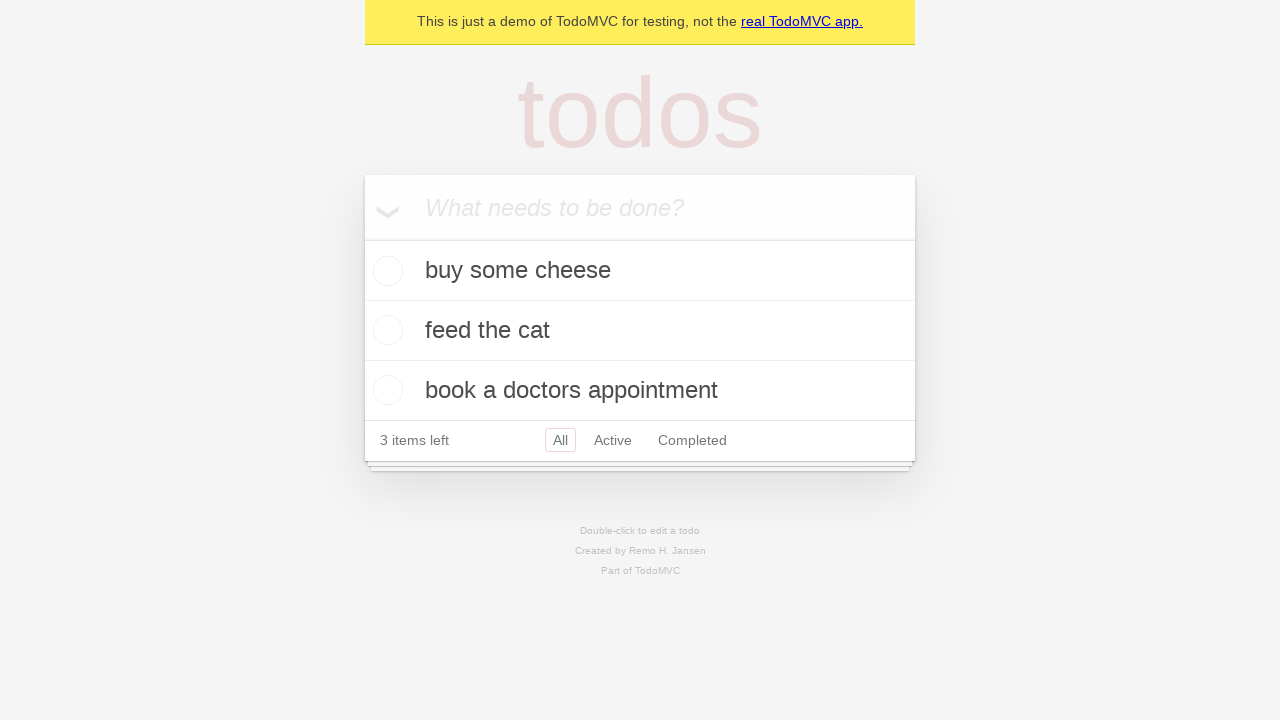

Located all todo items on the page
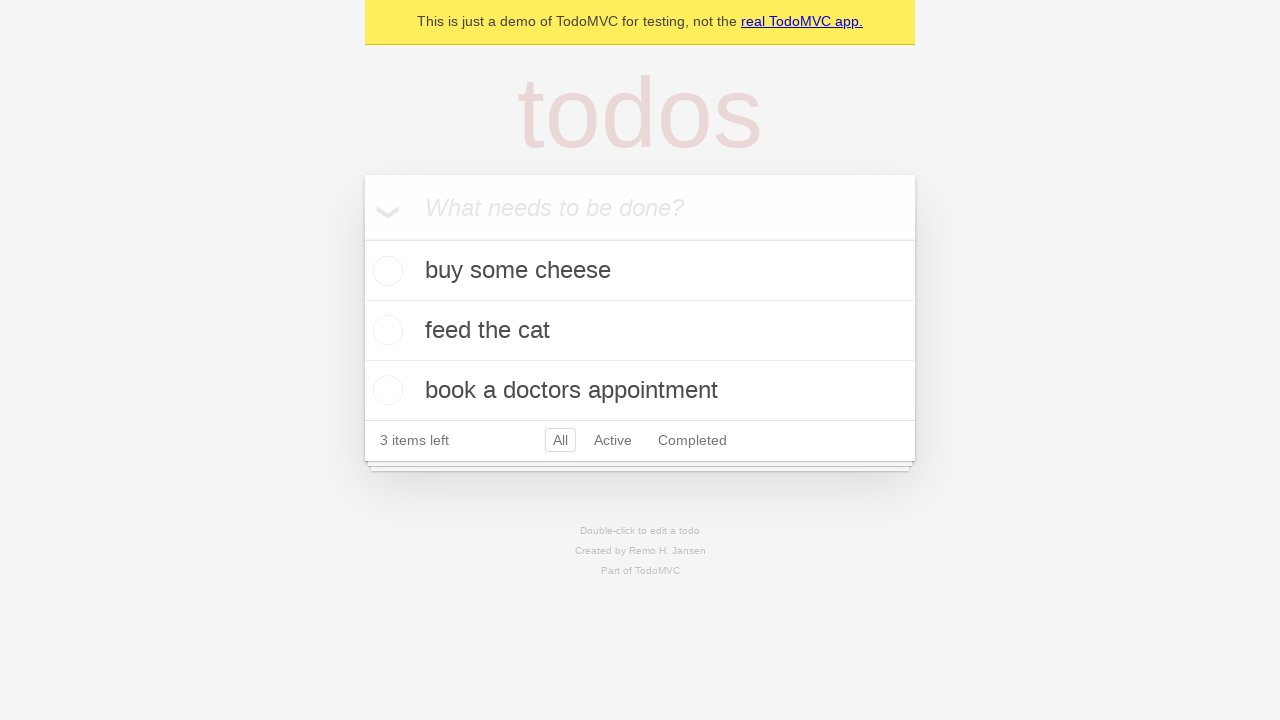

Double-clicked second todo item to enter edit mode at (640, 331) on internal:testid=[data-testid="todo-item"s] >> nth=1
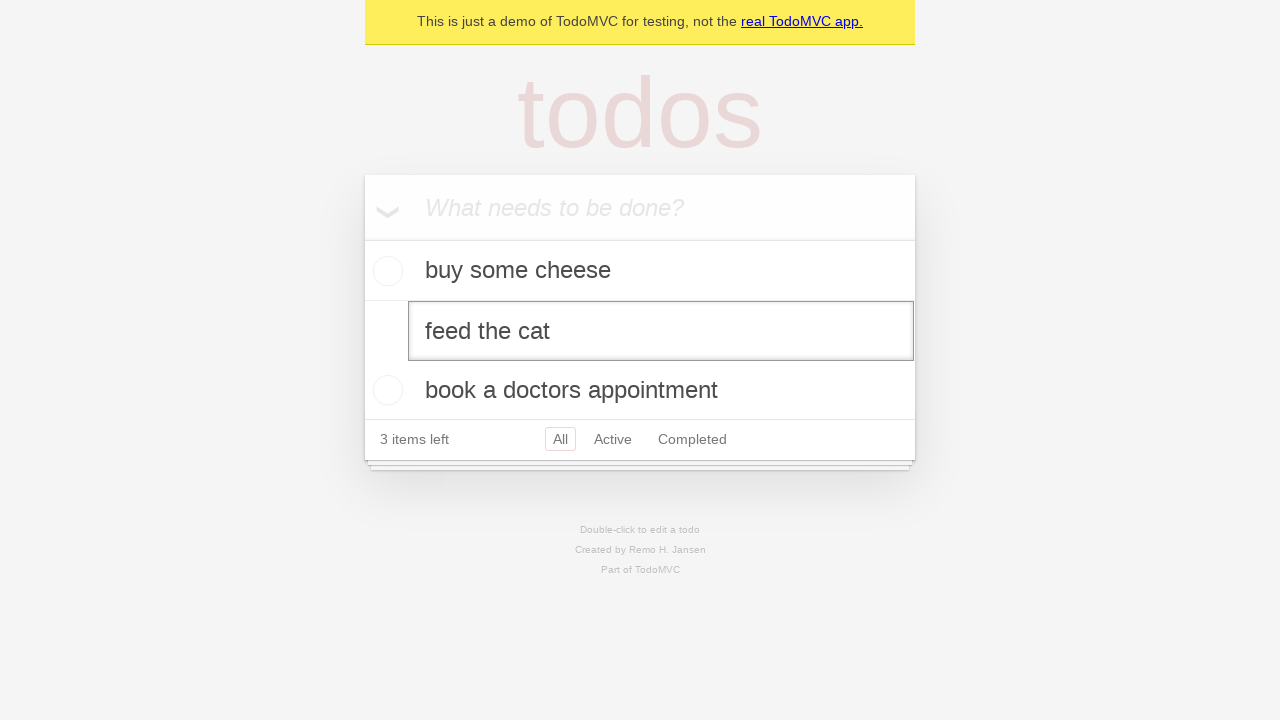

Filled edit textbox with 'buy some sausages' on internal:testid=[data-testid="todo-item"s] >> nth=1 >> internal:role=textbox[nam
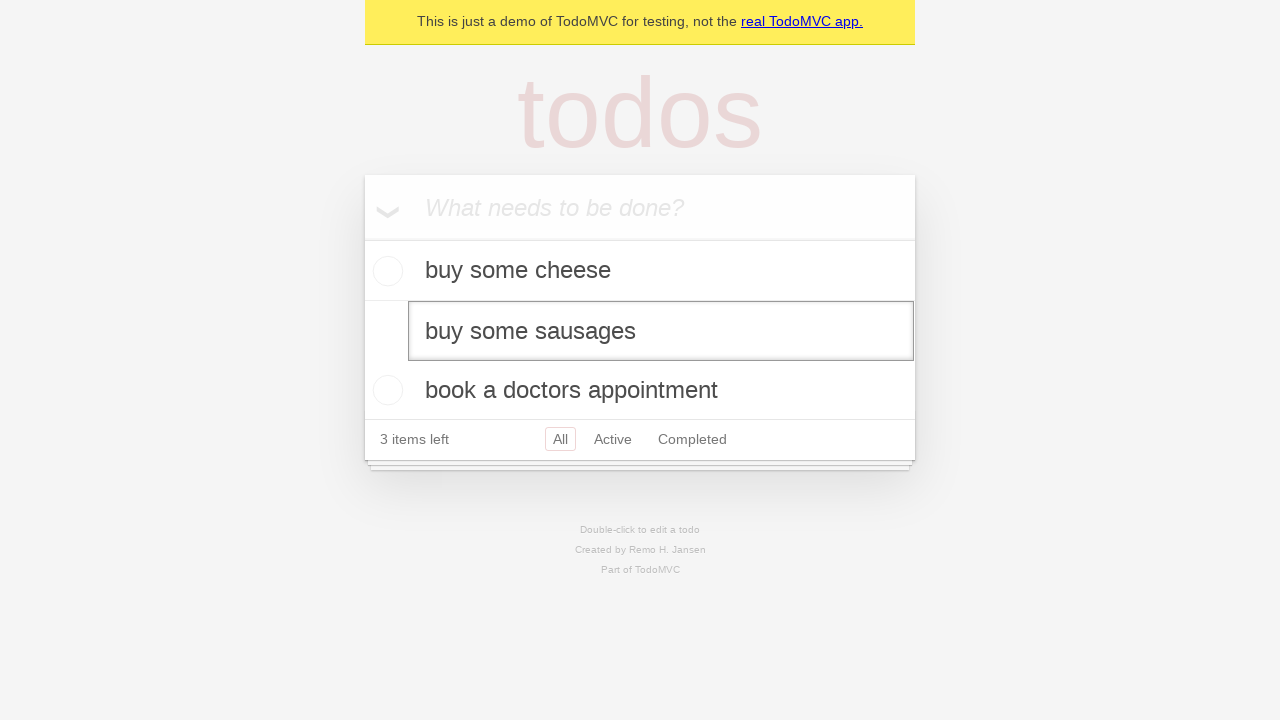

Pressed Escape key to cancel edit without saving changes on internal:testid=[data-testid="todo-item"s] >> nth=1 >> internal:role=textbox[nam
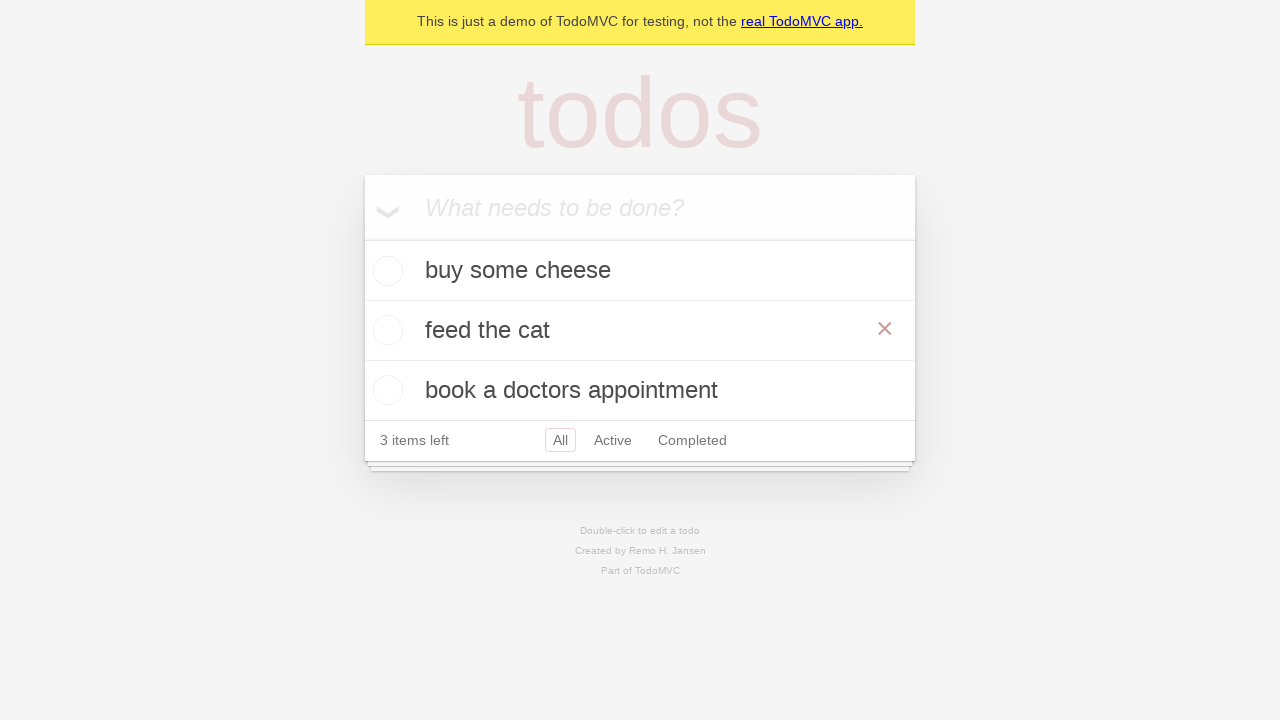

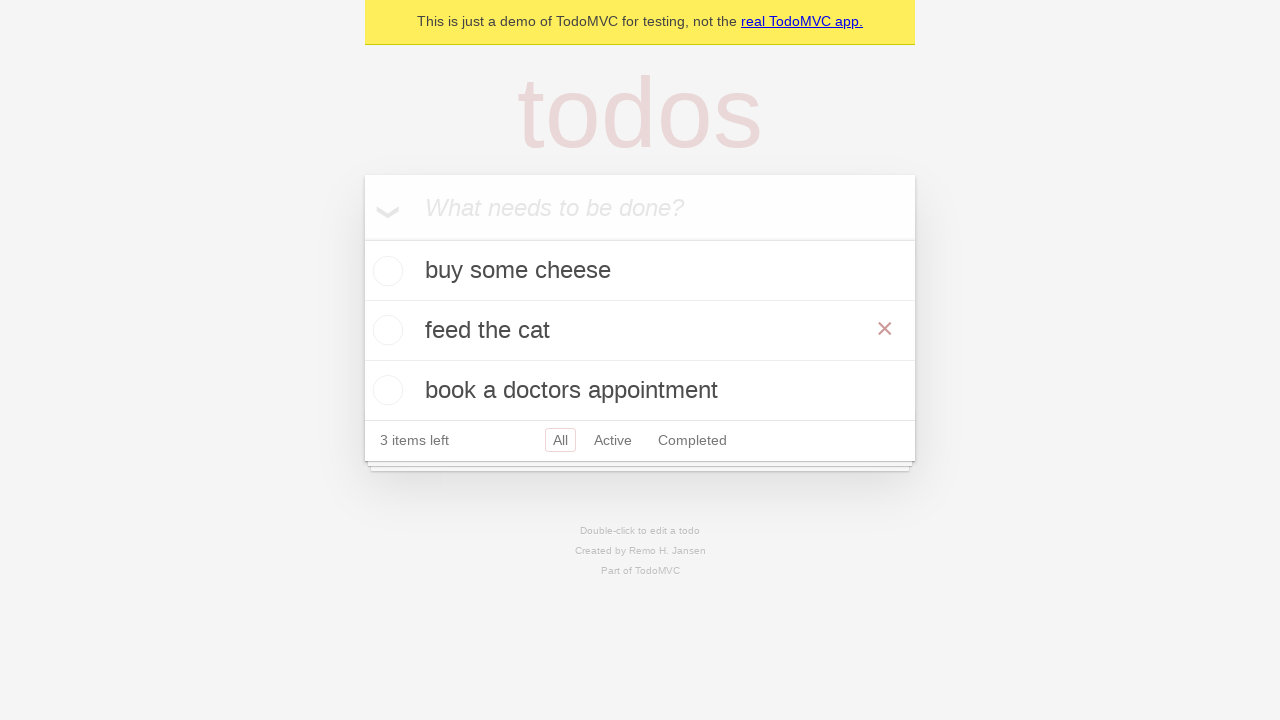